Tests that the language dropdown on the signup page contains the expected language options (English and Dutch).

Starting URL: https://jt-dev.azurewebsites.net/#/SignUp

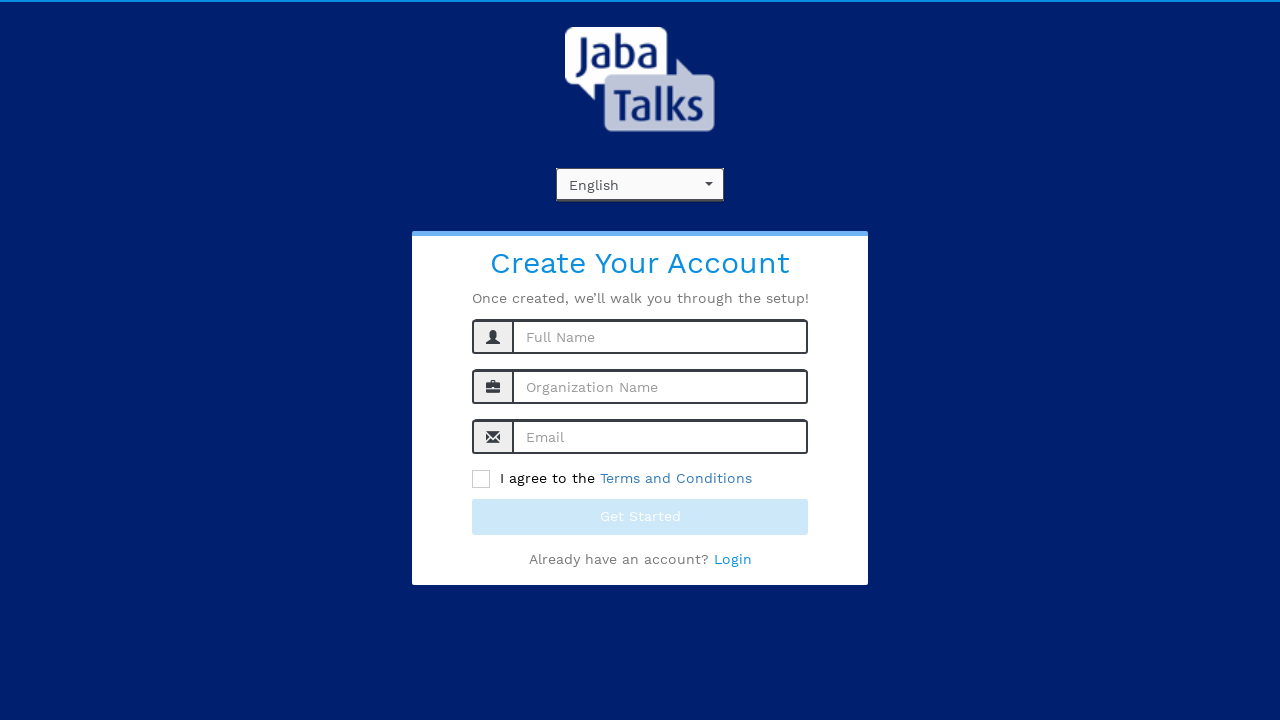

Clicked language dropdown to open it at (640, 185) on xpath=//div[@placeholder='Choose Language']/span
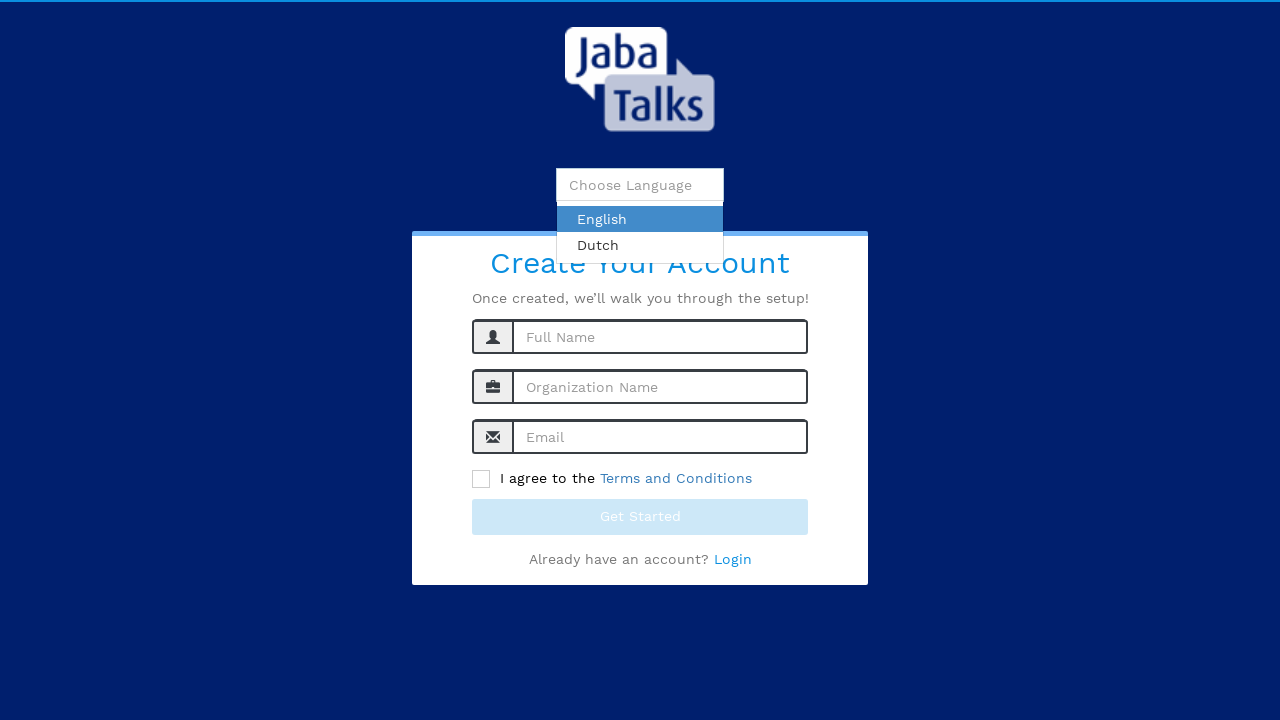

Dropdown options loaded successfully
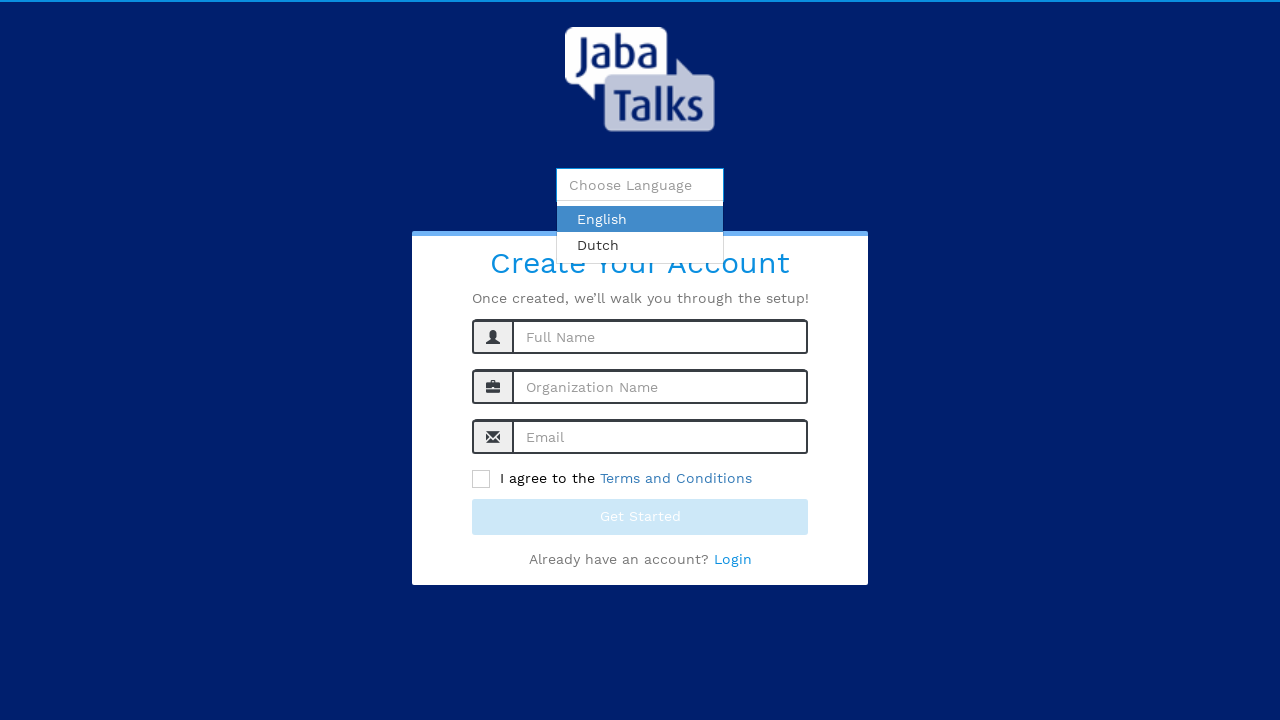

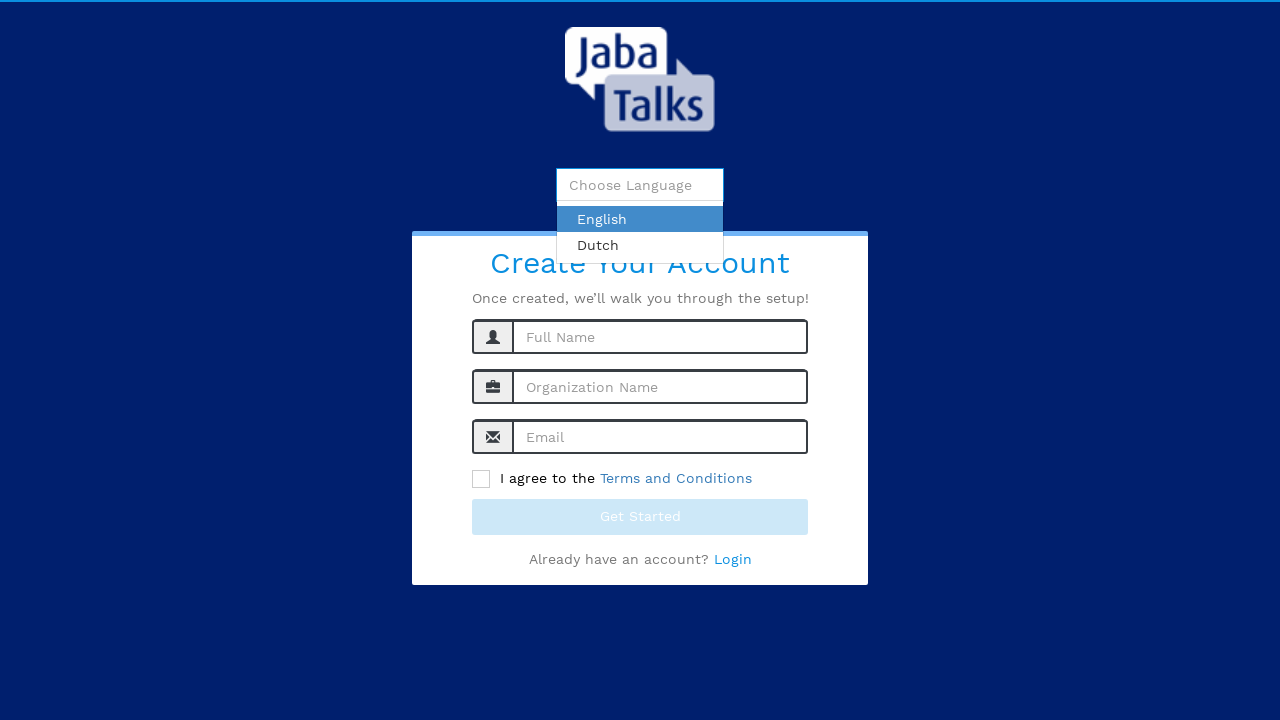